Tests the Rode website's dealer locator by selecting Vietnam from the country dropdown, entering Ho Chi Minh City, and verifying that dealer results are displayed

Starting URL: https://rode.com/en/support/where-to-buy

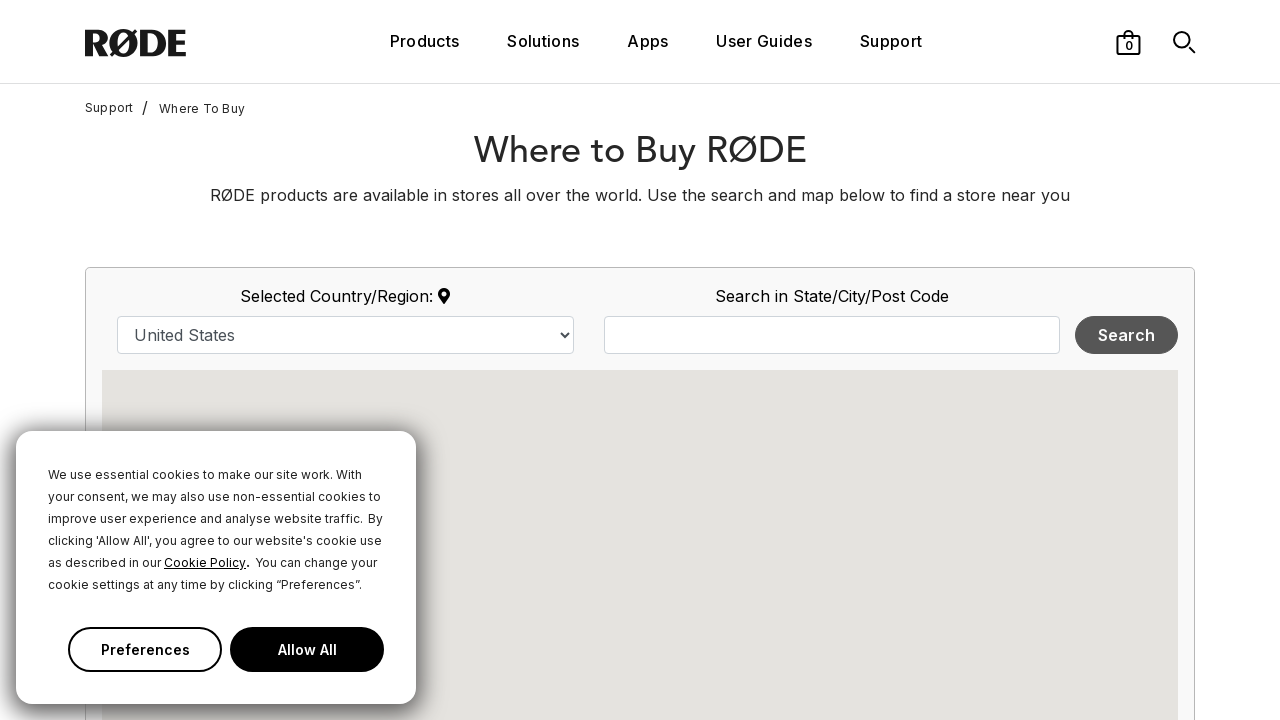

Selected Vietnam from the country dropdown on select#country
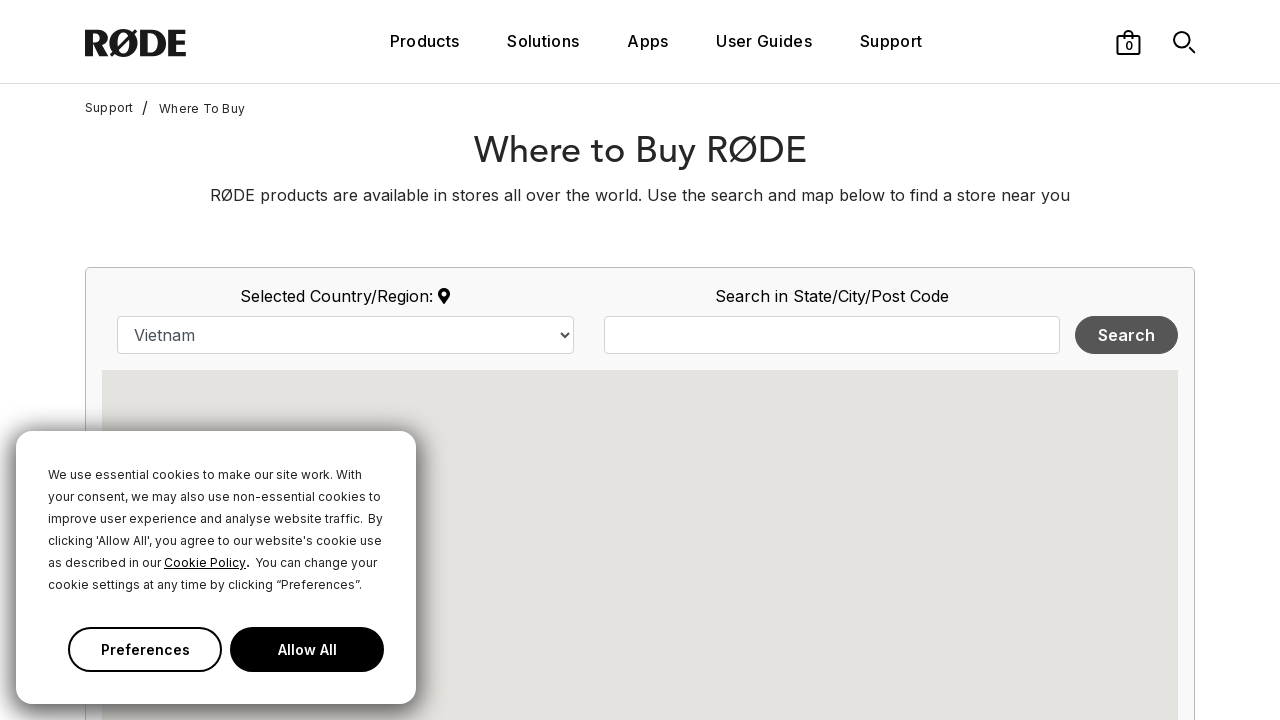

Entered 'HO CHI MINH' in the city search field on input#map_search_query
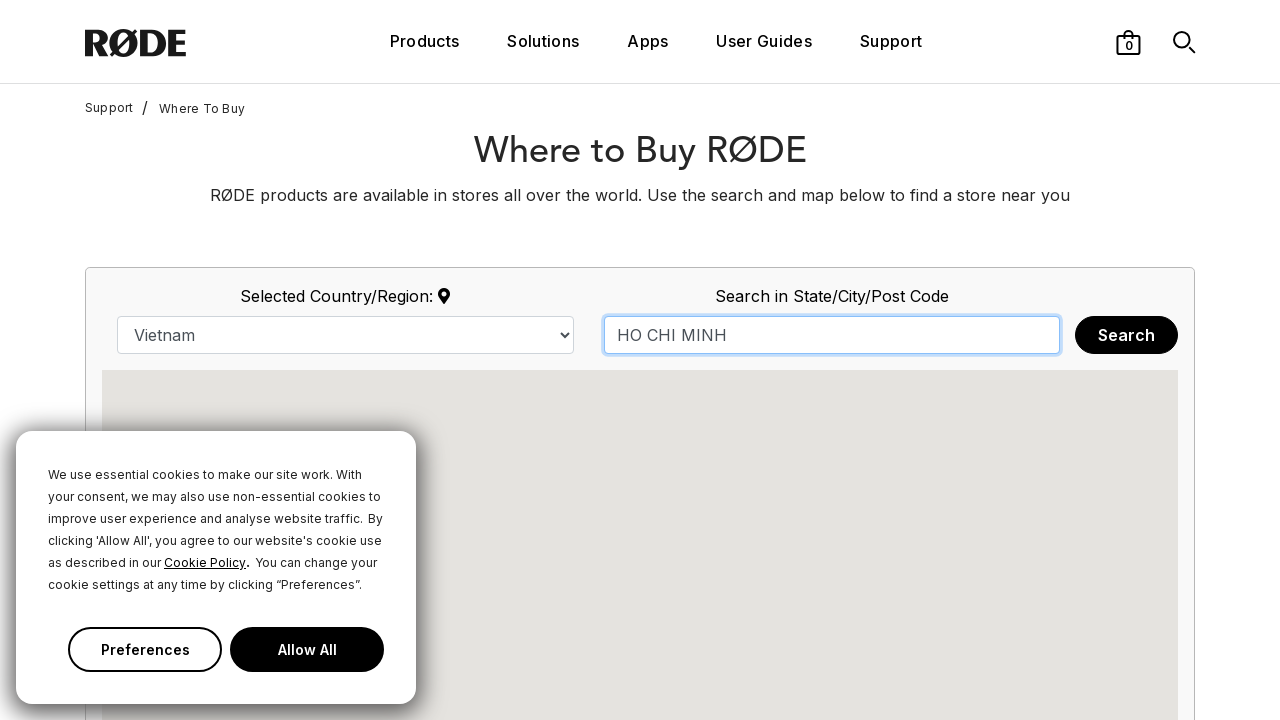

Clicked the Search button to find dealers at (1126, 335) on button:has-text('Search')
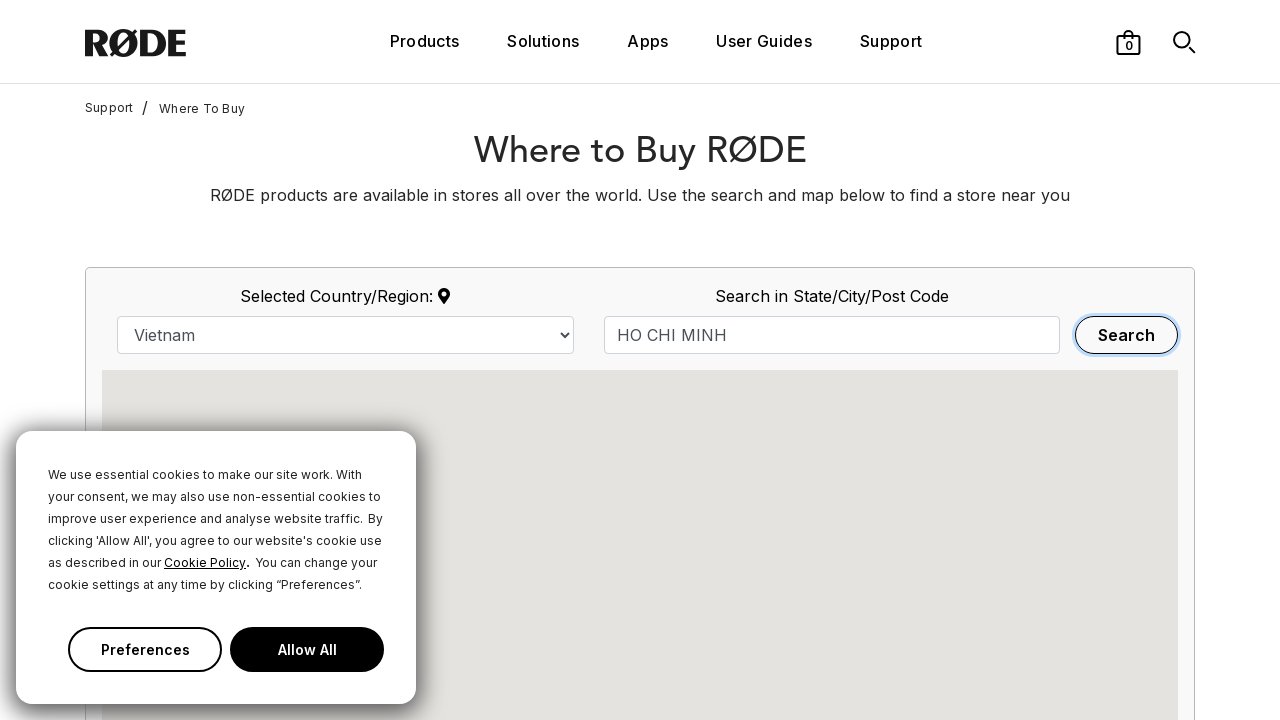

Dealer results loaded and displayed
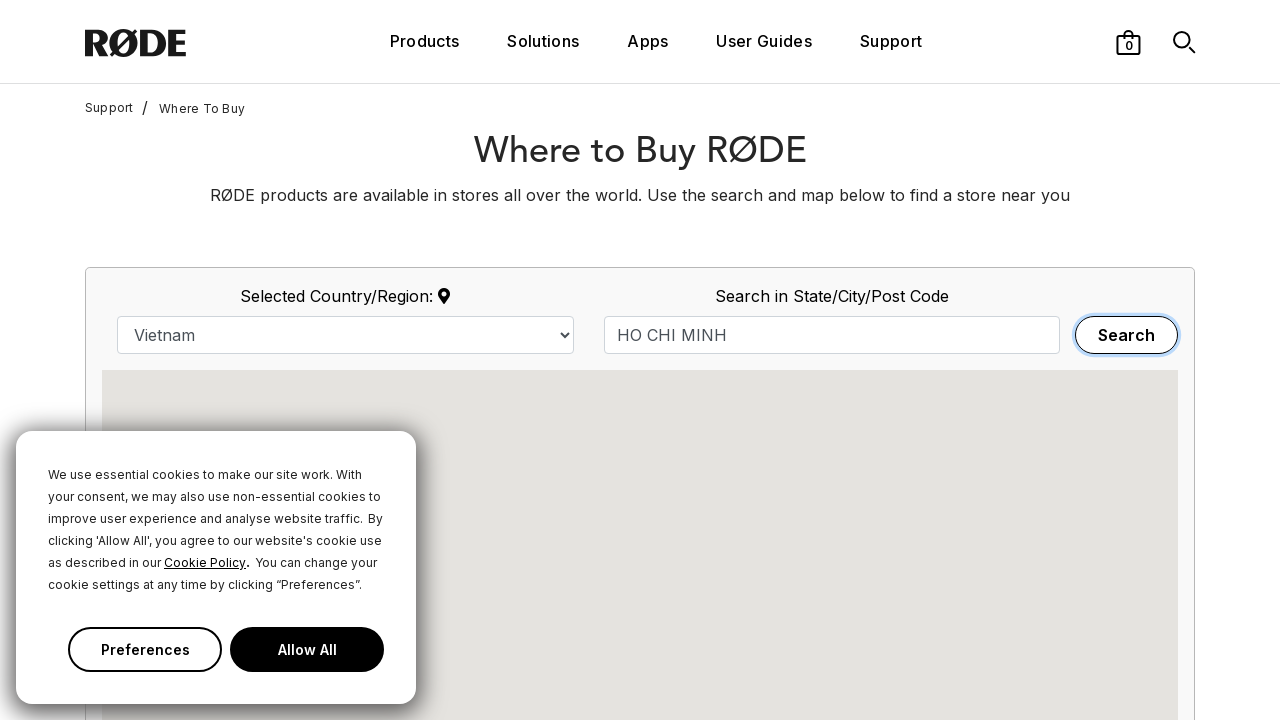

Verified that dealers are displayed (count > 0)
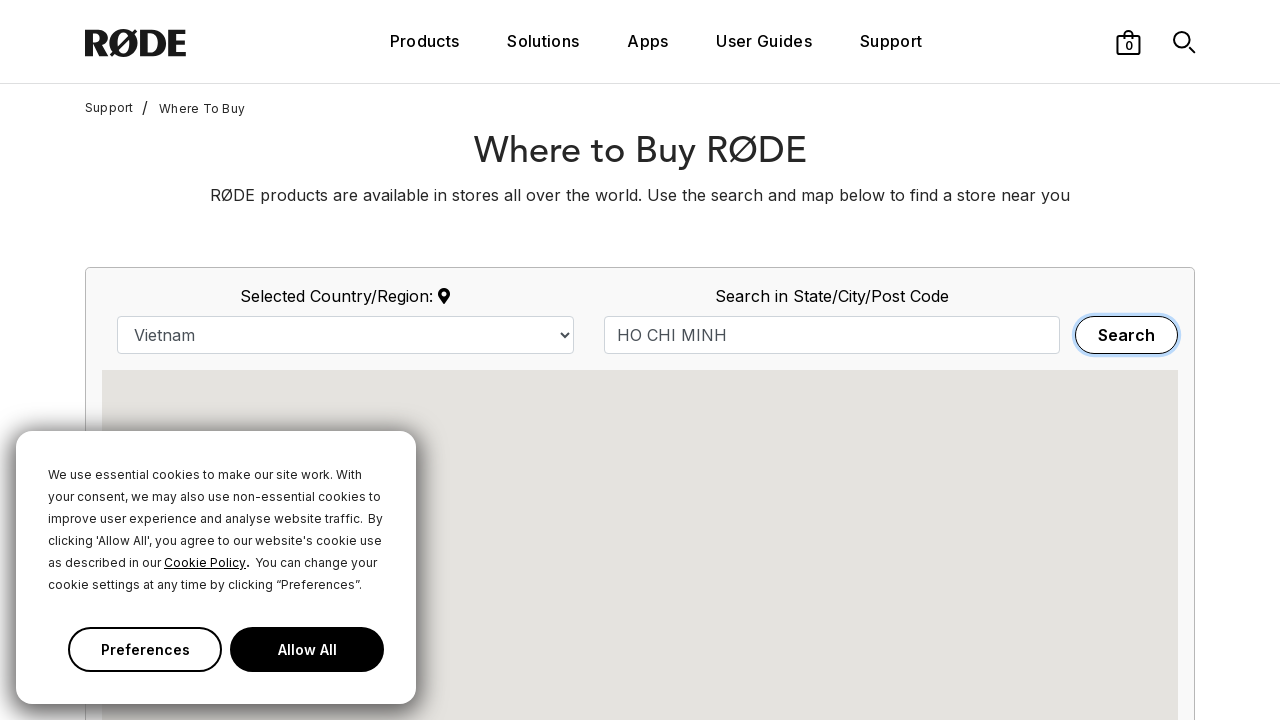

Retrieved and printed 16 dealer names
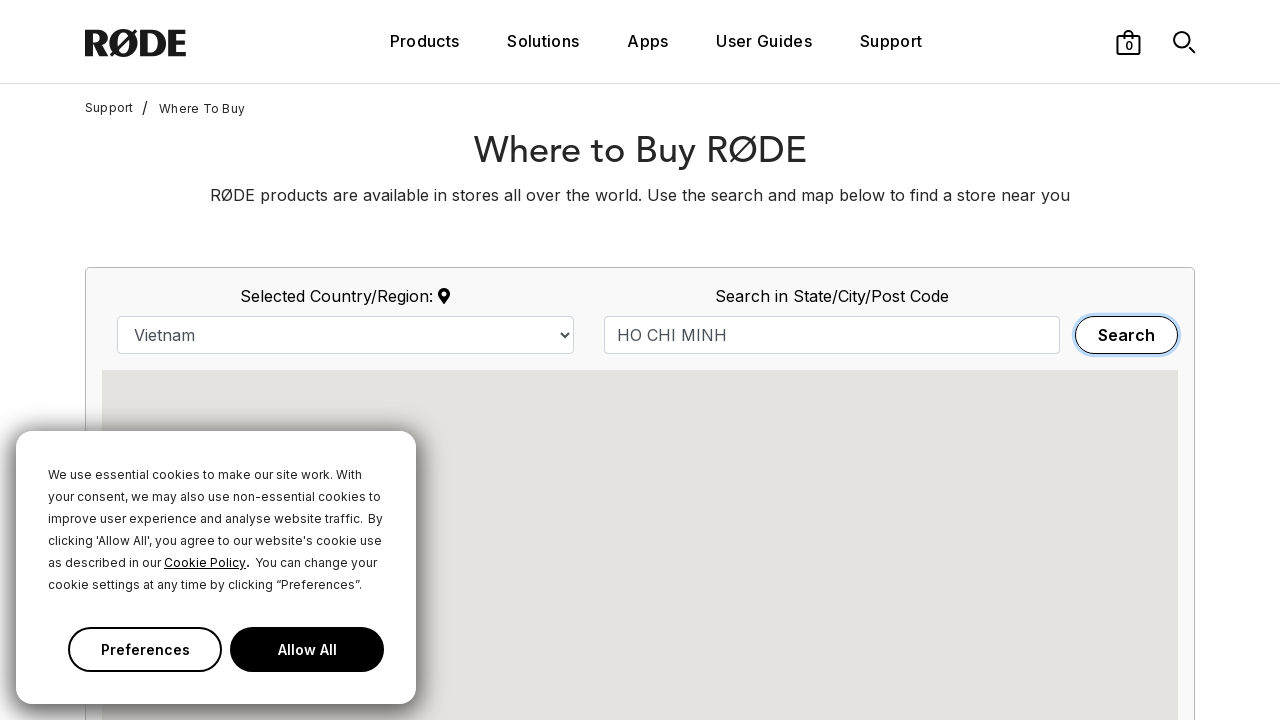

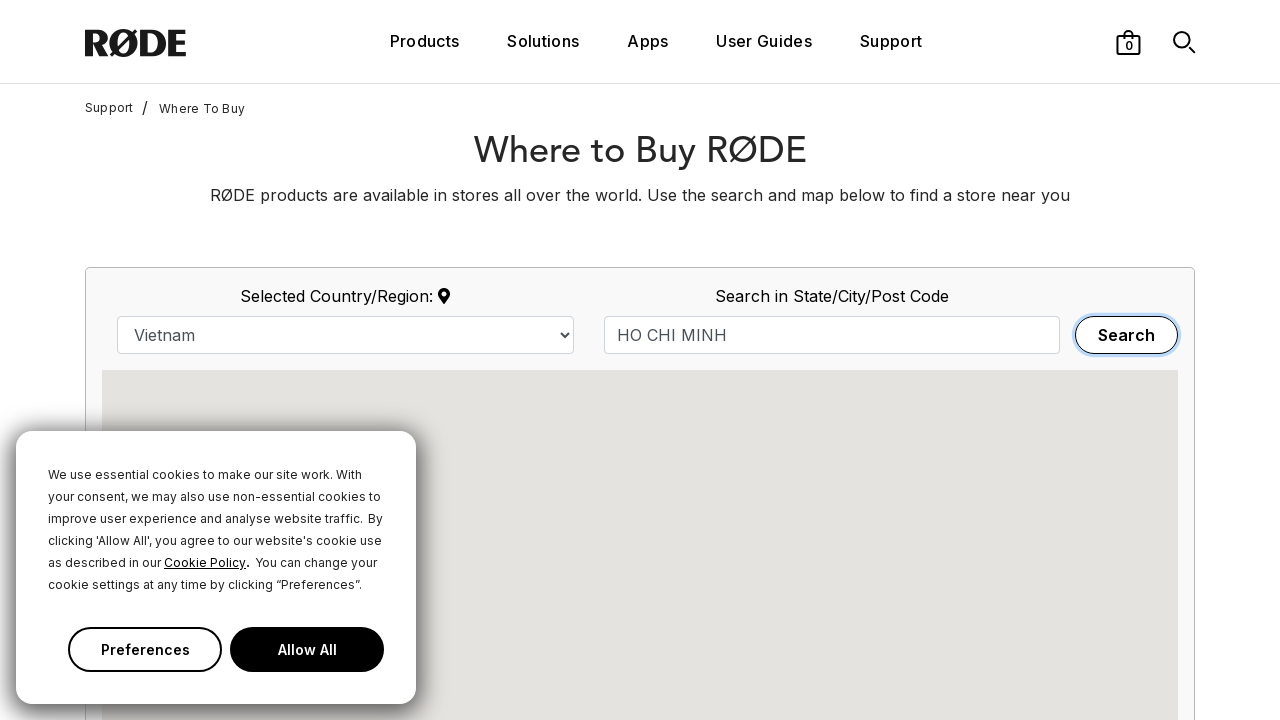